Navigates to Douban movie rankings page for drama genre and clicks on a movie link

Starting URL: https://movie.douban.com/typerank?type_name=%E5%89%A7%E6%83%85&type=11&interval_id=100:90&action=

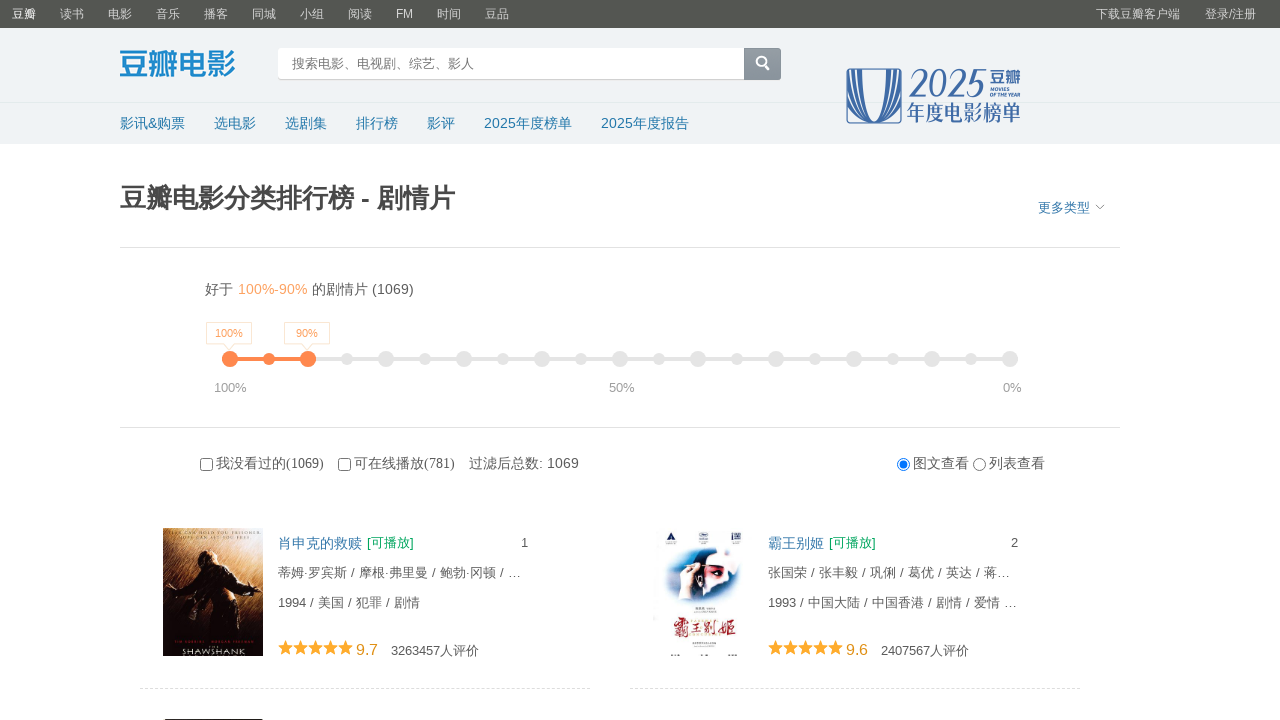

Waited for first movie link to be present on Douban drama rankings page
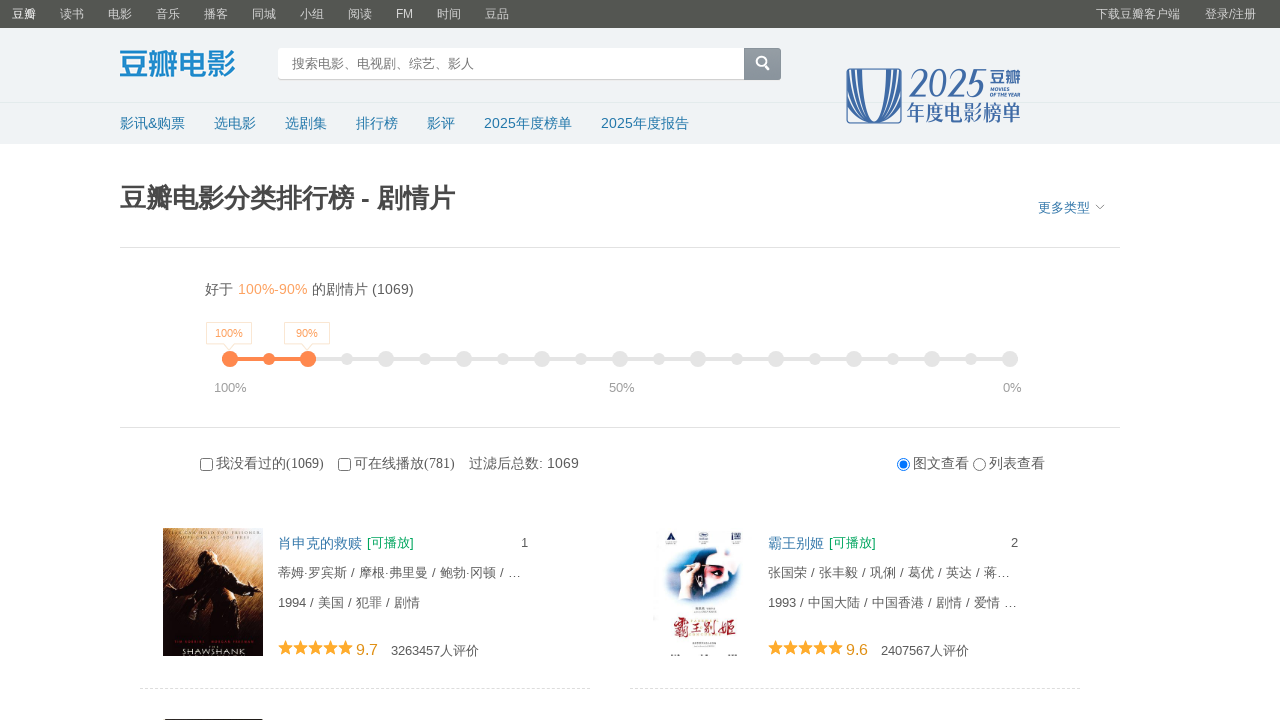

Clicked on the first movie link in drama rankings at (796, 543) on xpath=//*[@id="content"]/div/div[1]/div[6]/div[2]/div/div/div[1]/span[1]/a
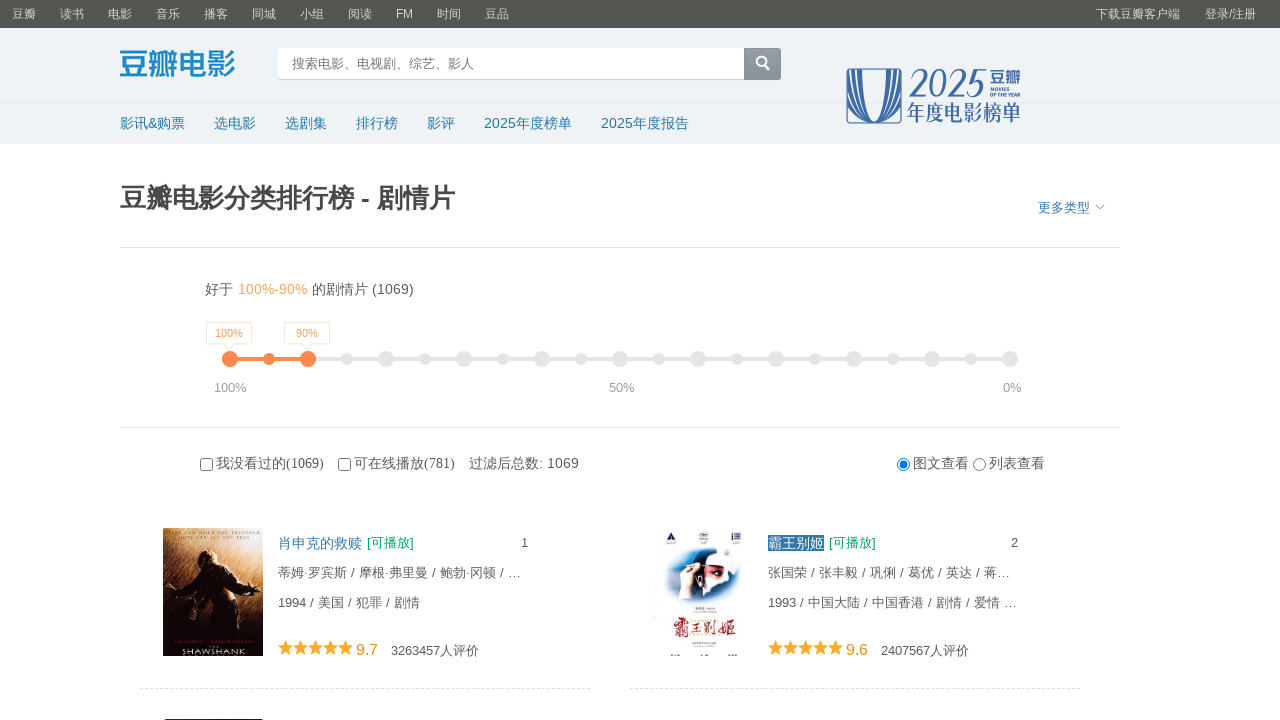

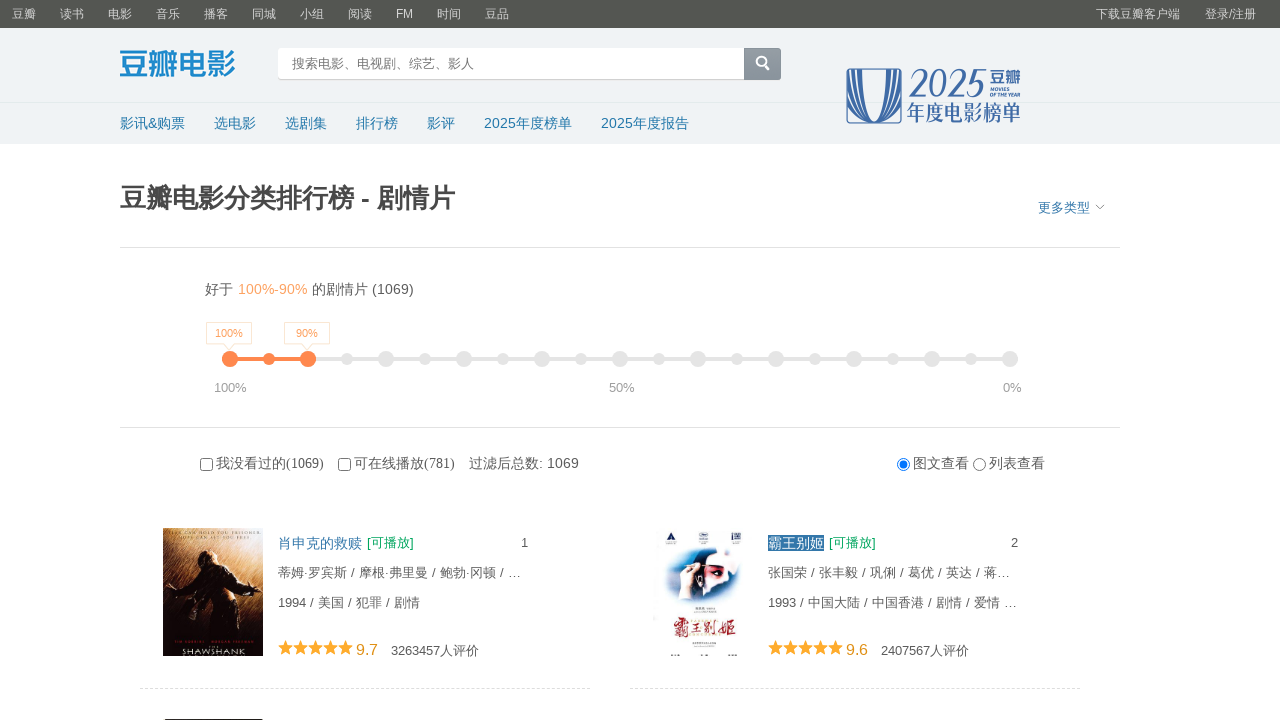